Tests the Text Input functionality on UI Testing Playground by navigating to the Text Input page, entering a custom button name, clicking the button, and verifying the button text updates to the entered value.

Starting URL: http://uitestingplayground.com/

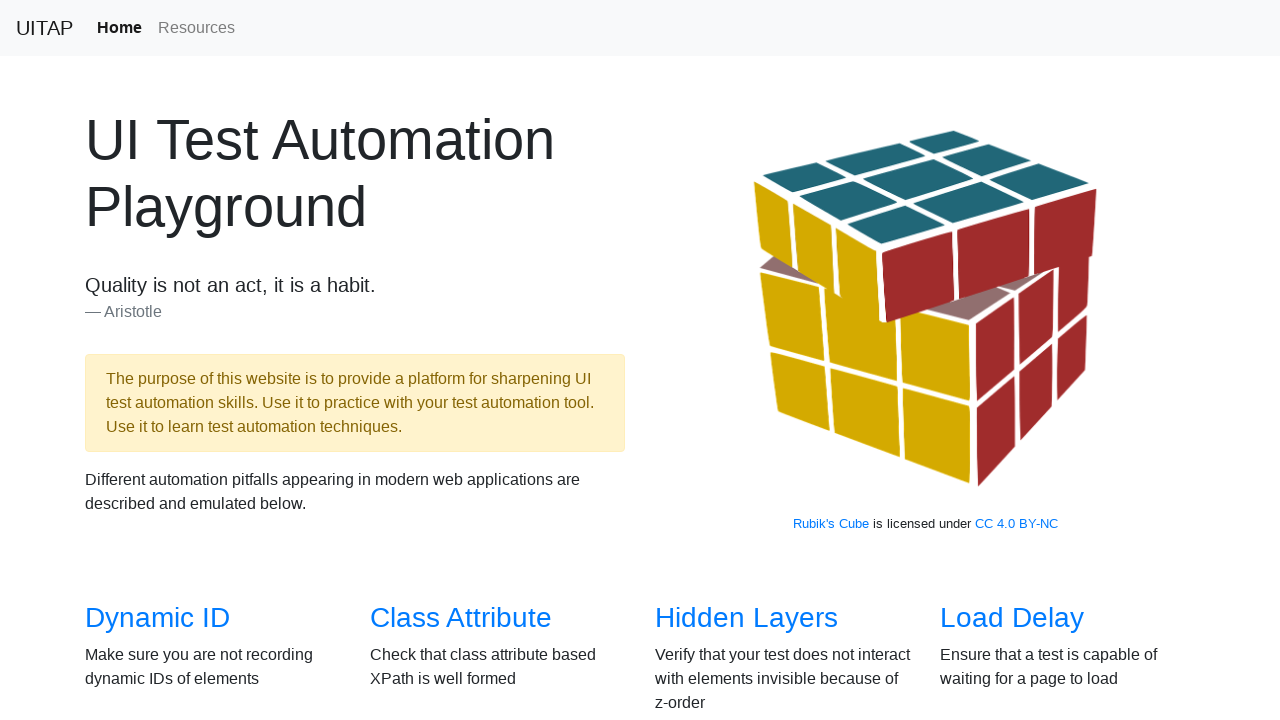

Clicked on 'Text Input' link to navigate to the text input page at (1002, 360) on xpath=//a[text()='Text Input']
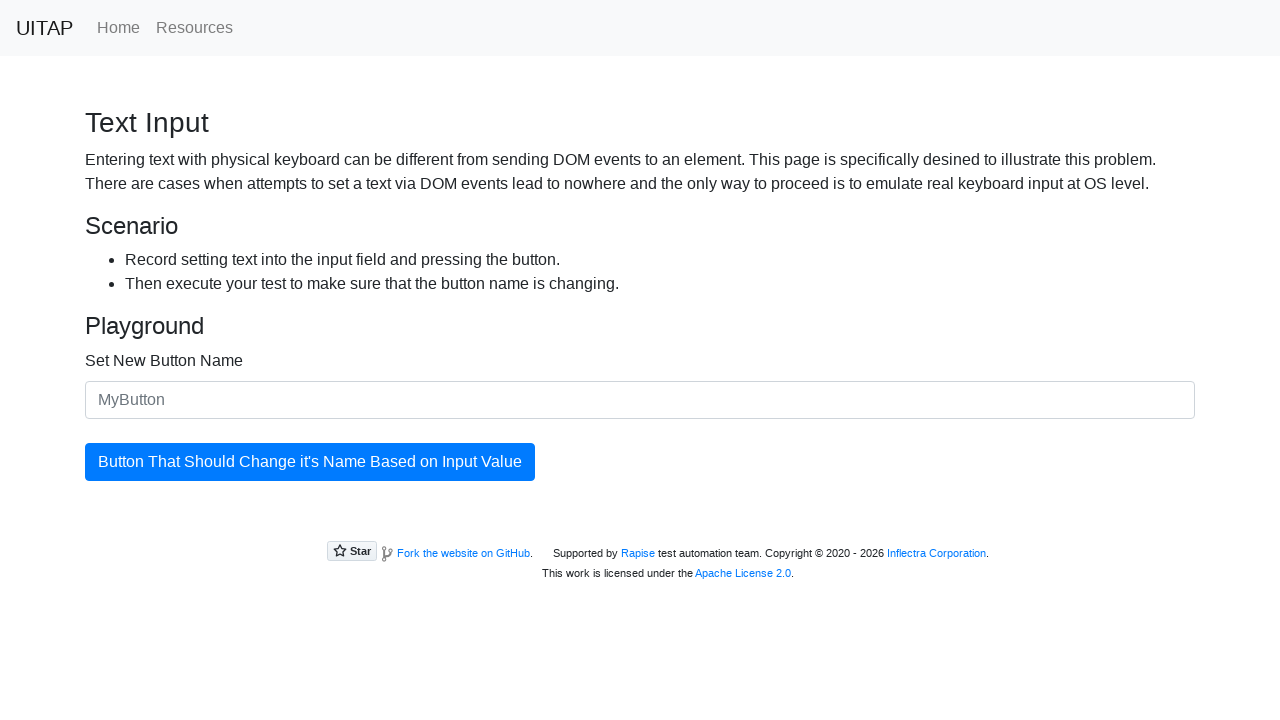

Entered 'murat' in the button name input field on input#newButtonName
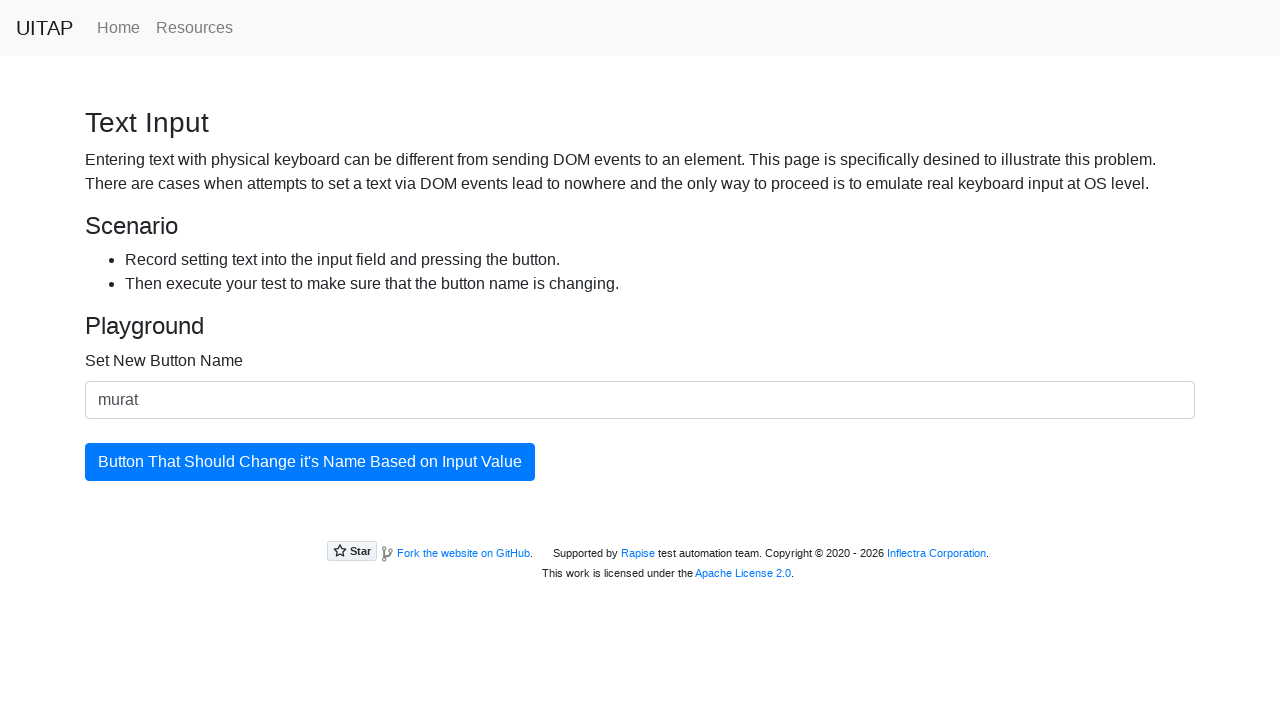

Clicked the button to update it with the new name at (310, 462) on button#updatingButton
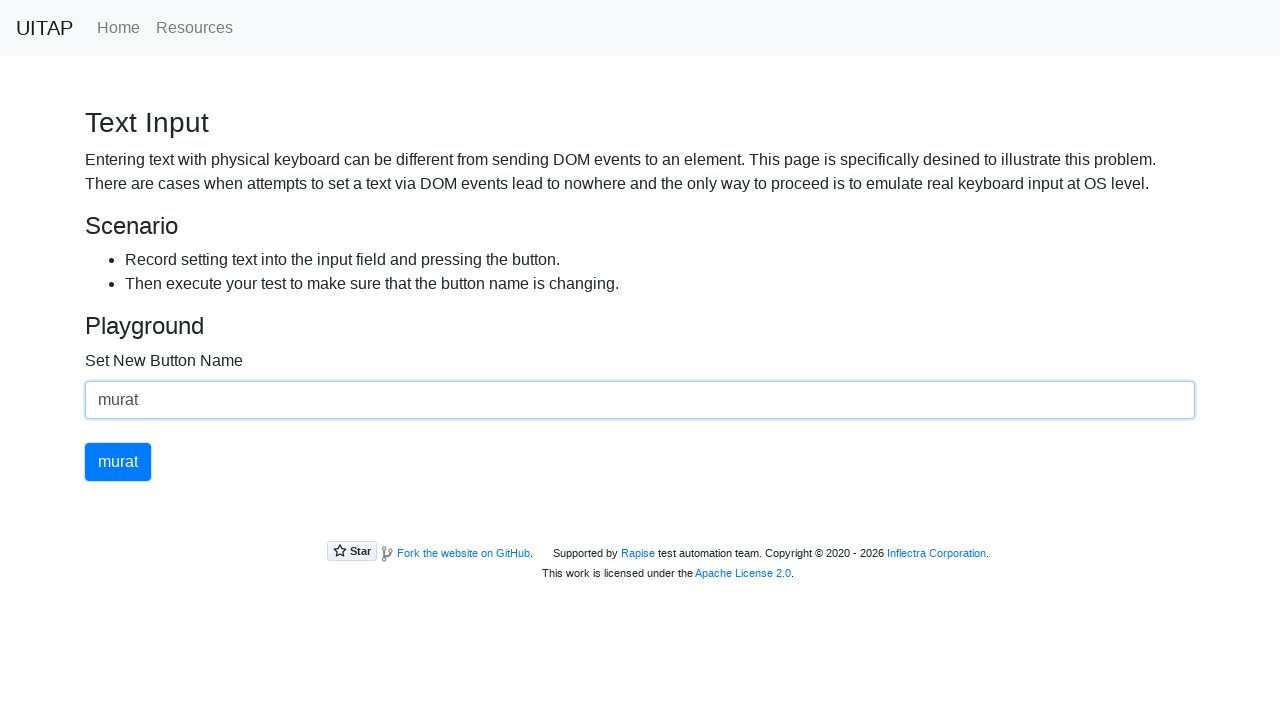

Verified that the button text has been updated to 'murat'
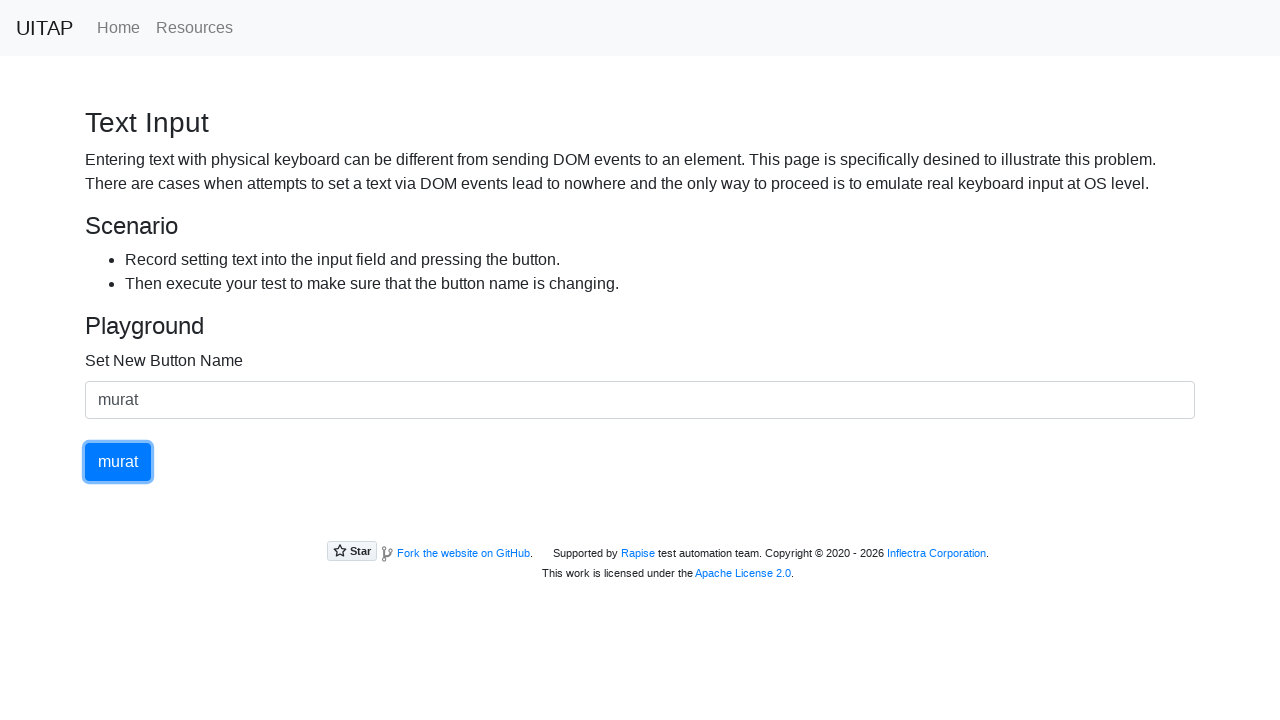

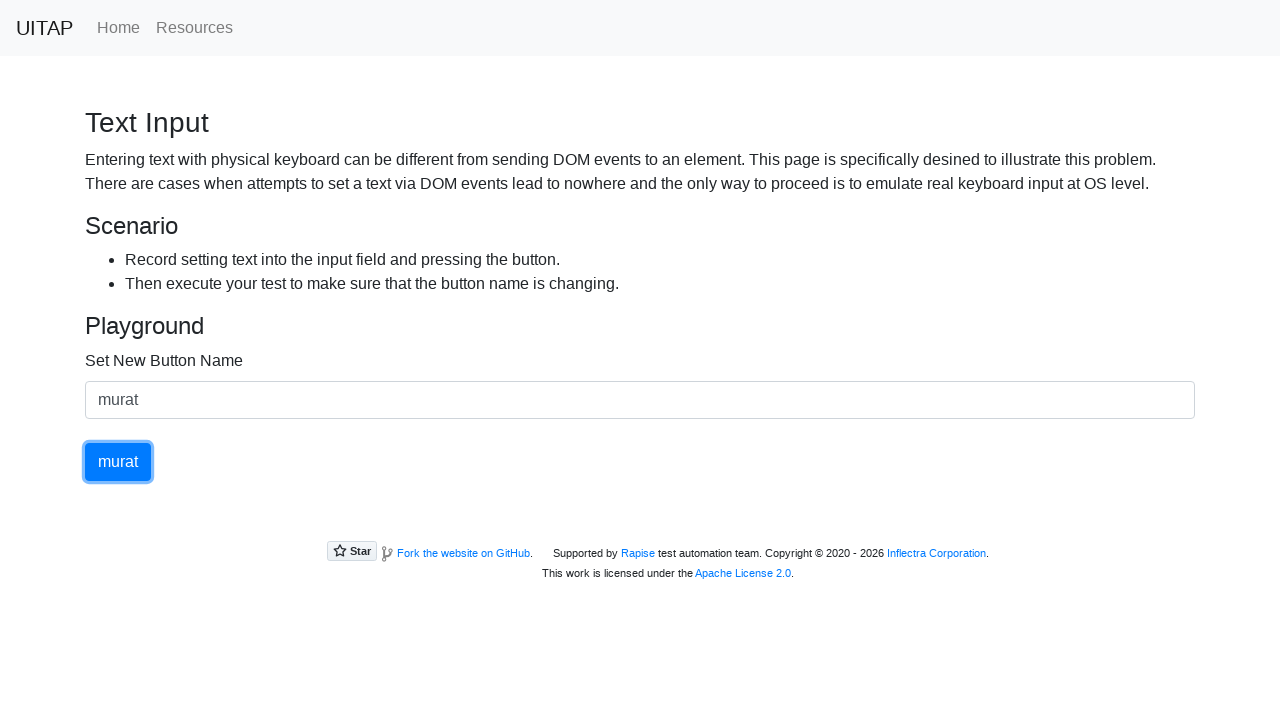